Creates a scheduling poll on chouseisan.com by filling in an event name and generating date options for the next 7 days at 19:00, then submitting the form.

Starting URL: https://chouseisan.com/

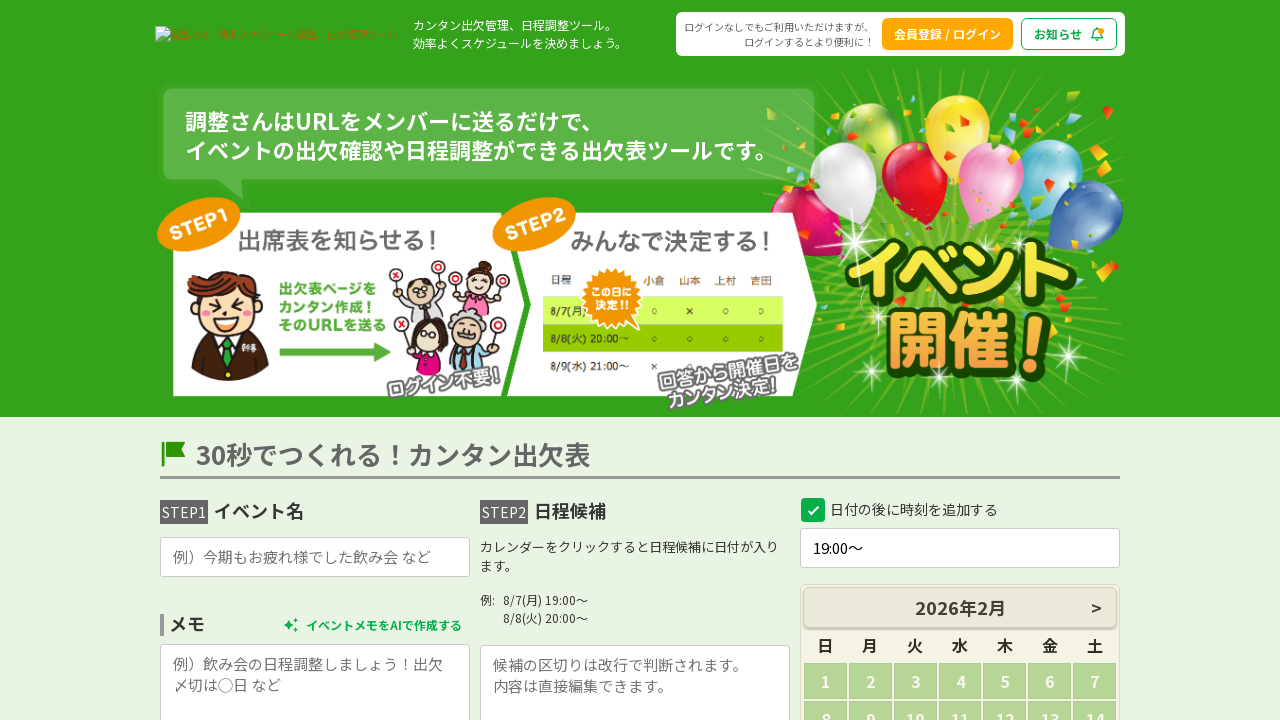

Filled event name field with 'チームミーティング' on input[name='name']
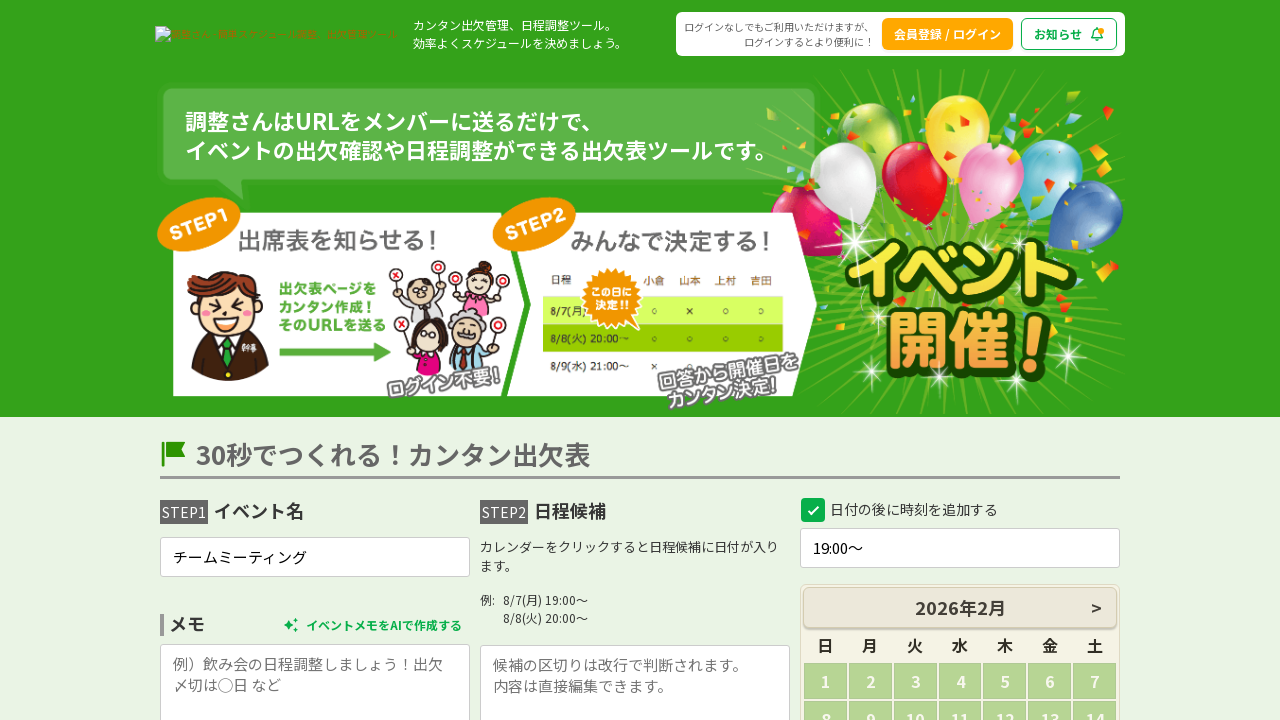

Added date option: 2/28(土) 19:00〜 on textarea[name='kouho']
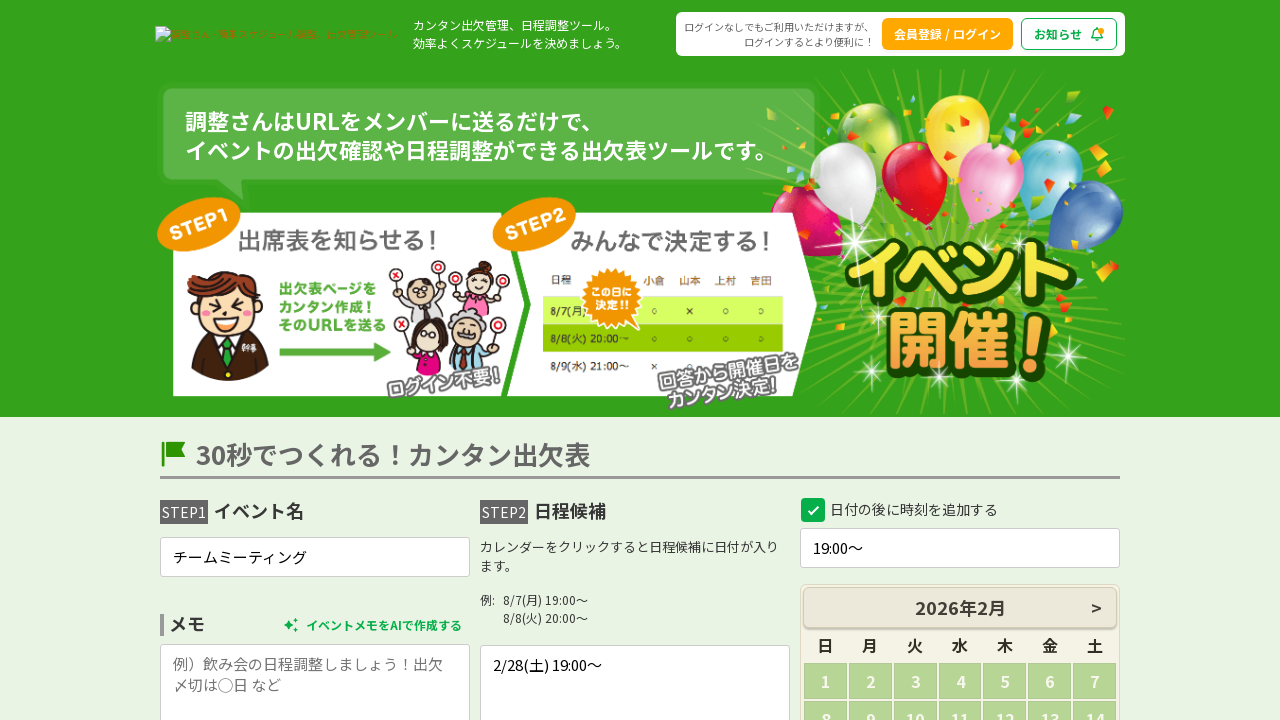

Added date option: 3/1(日) 19:00〜 on textarea[name='kouho']
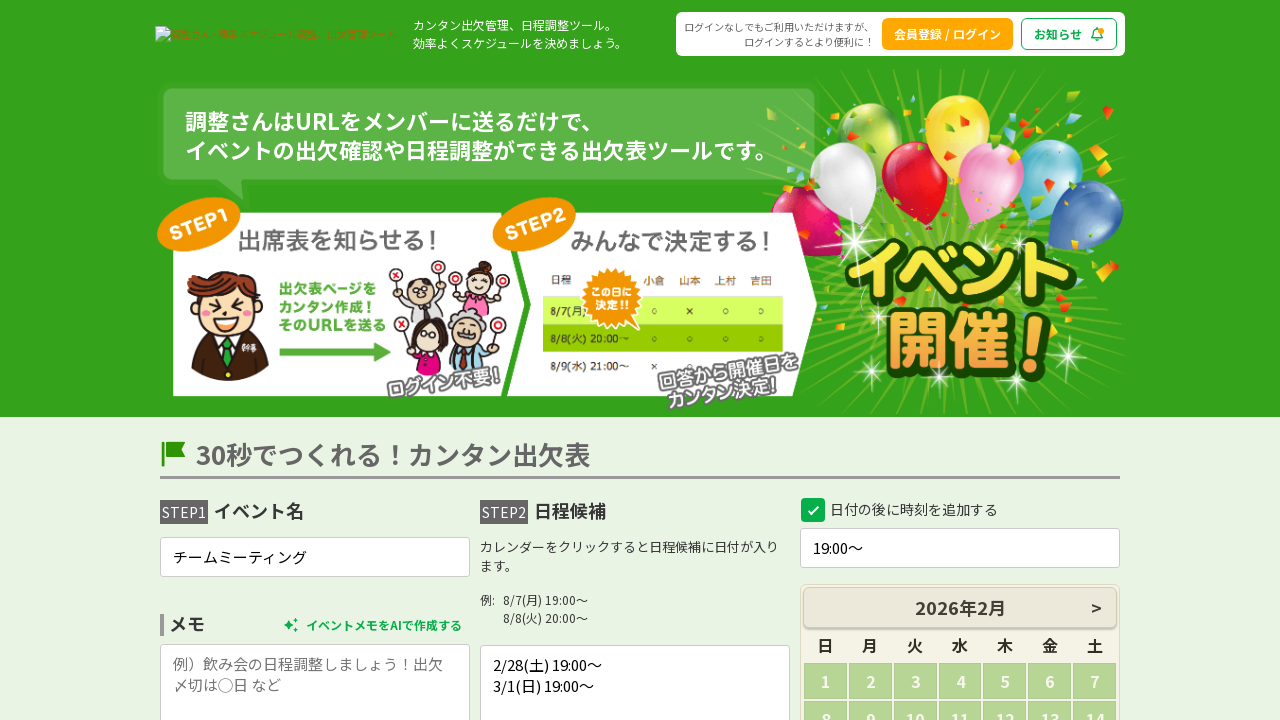

Added date option: 3/2(月) 19:00〜 on textarea[name='kouho']
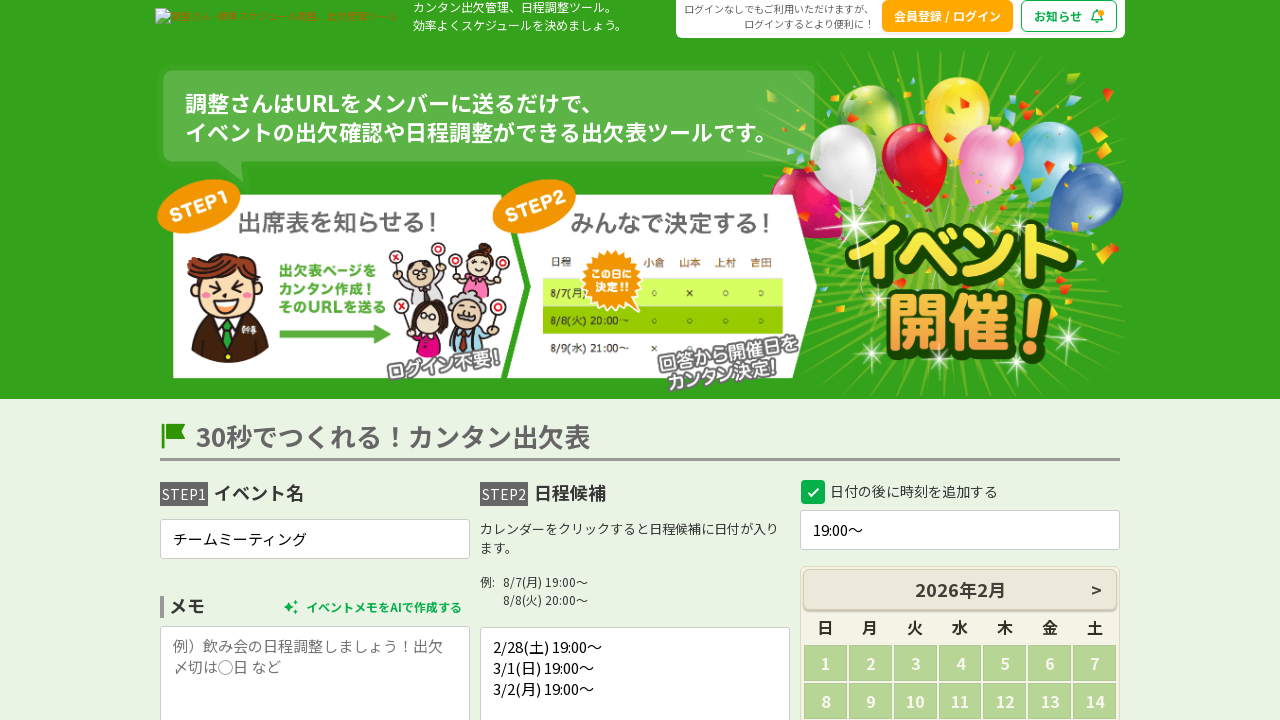

Added date option: 3/3(火) 19:00〜 on textarea[name='kouho']
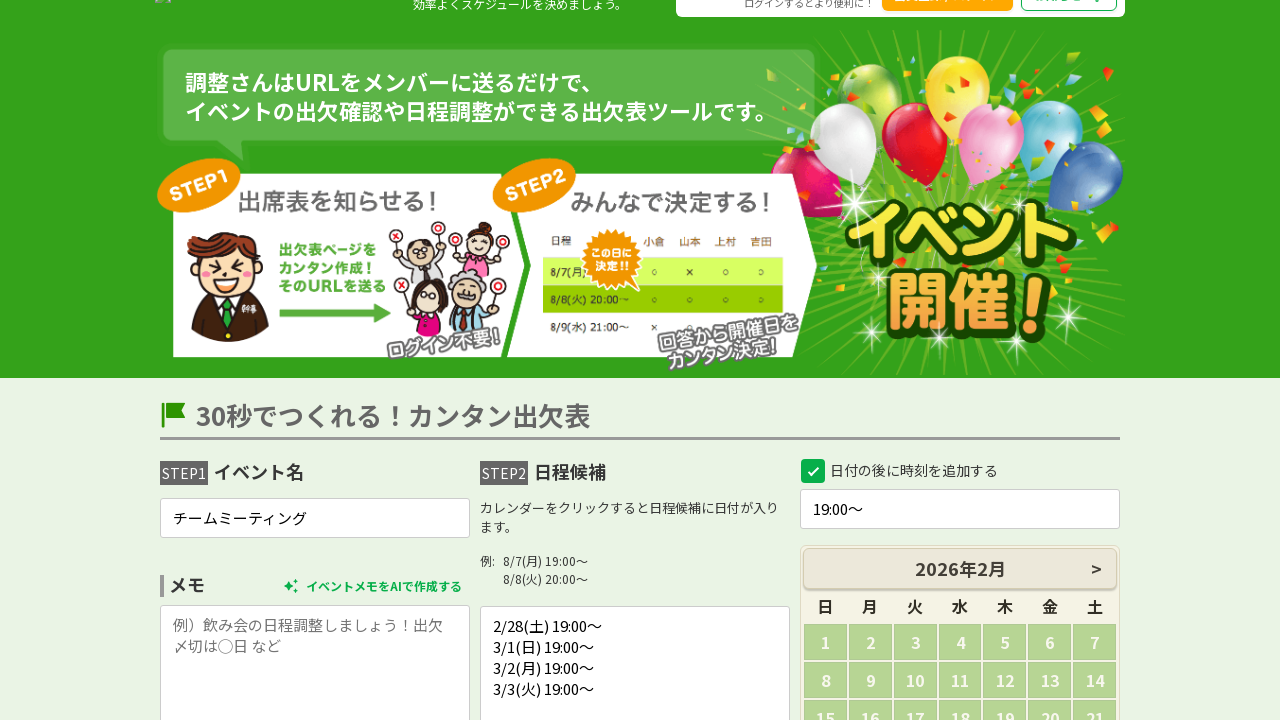

Added date option: 3/4(水) 19:00〜 on textarea[name='kouho']
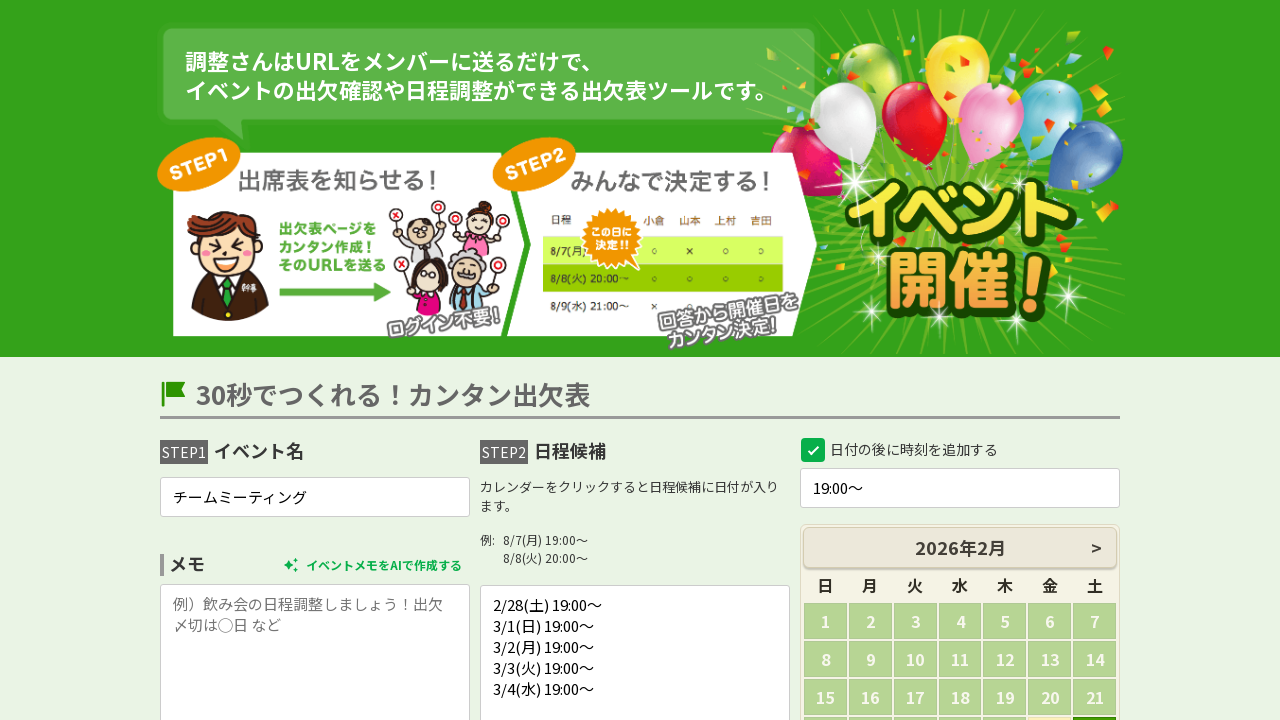

Added date option: 3/5(木) 19:00〜 on textarea[name='kouho']
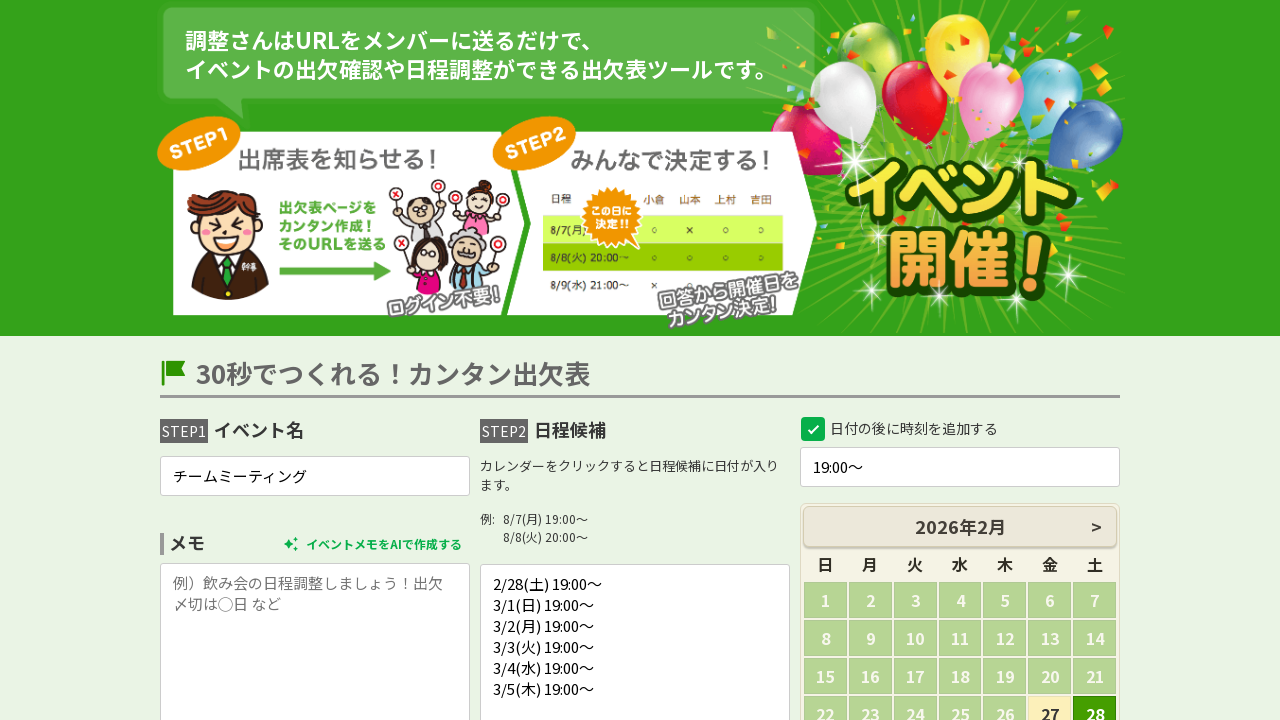

Added date option: 3/6(金) 19:00〜 on textarea[name='kouho']
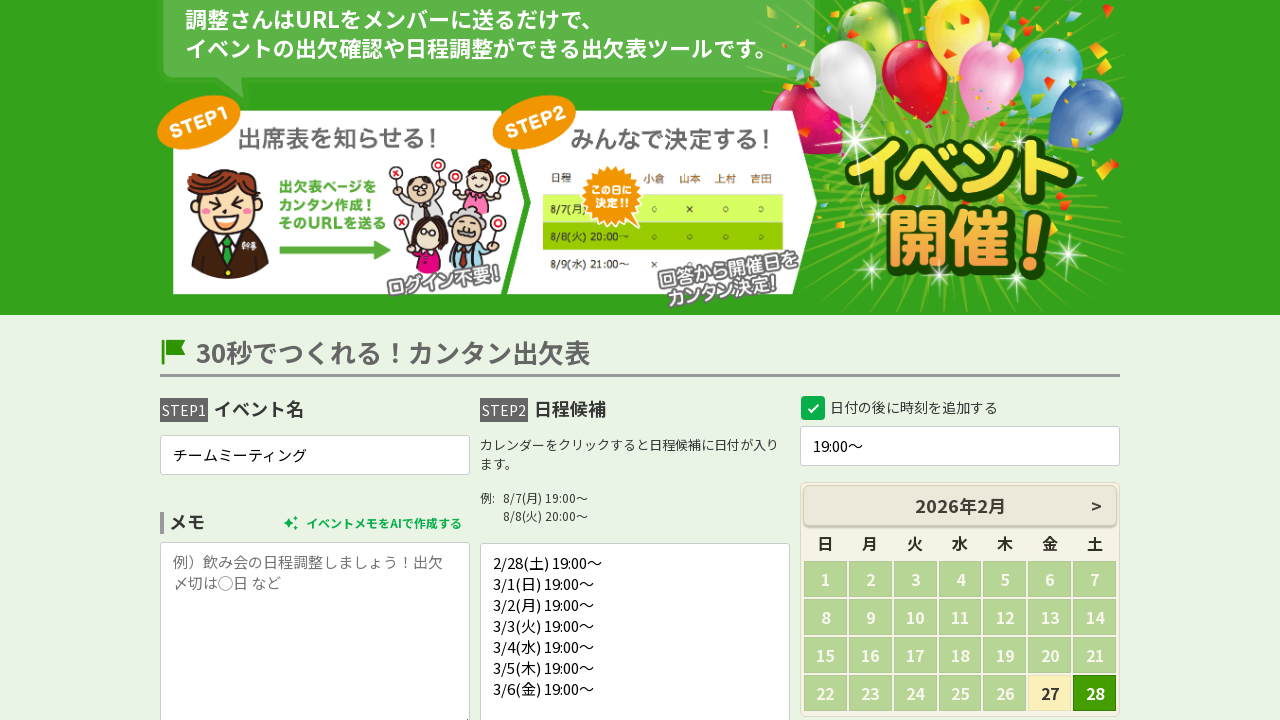

Clicked create button to submit the scheduling poll at (640, 361) on #createBtn
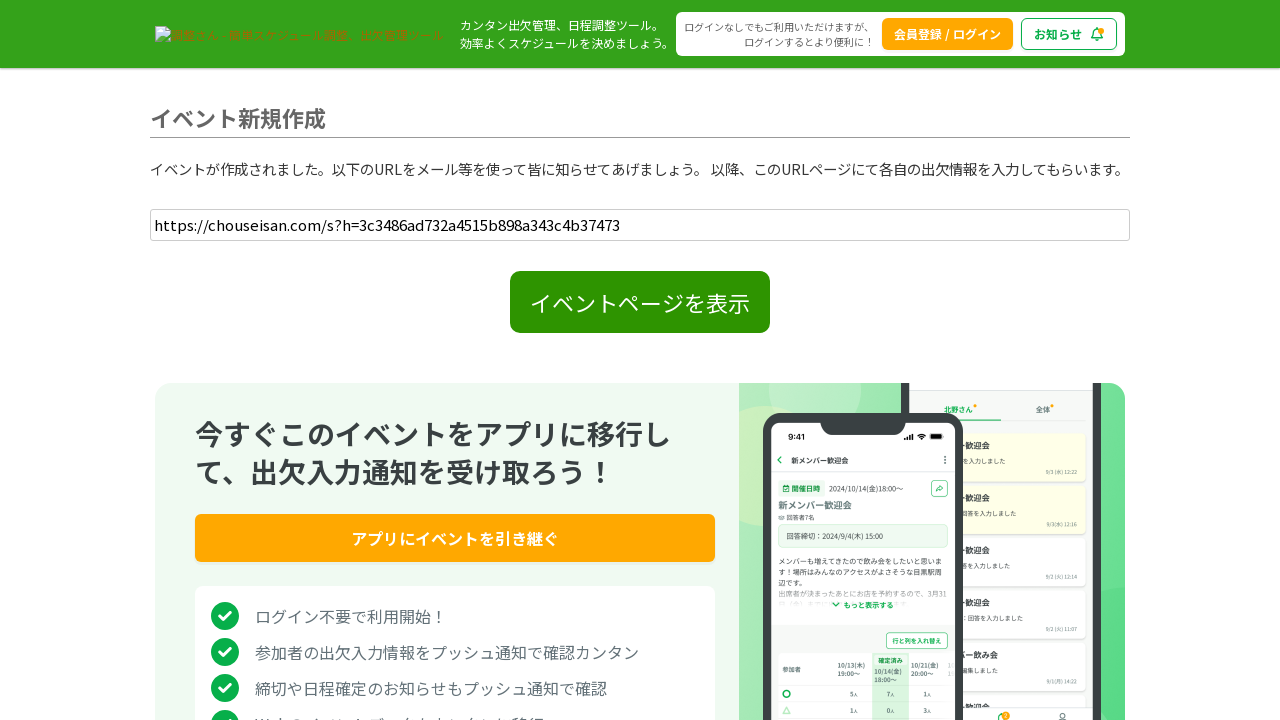

Poll creation result page loaded successfully
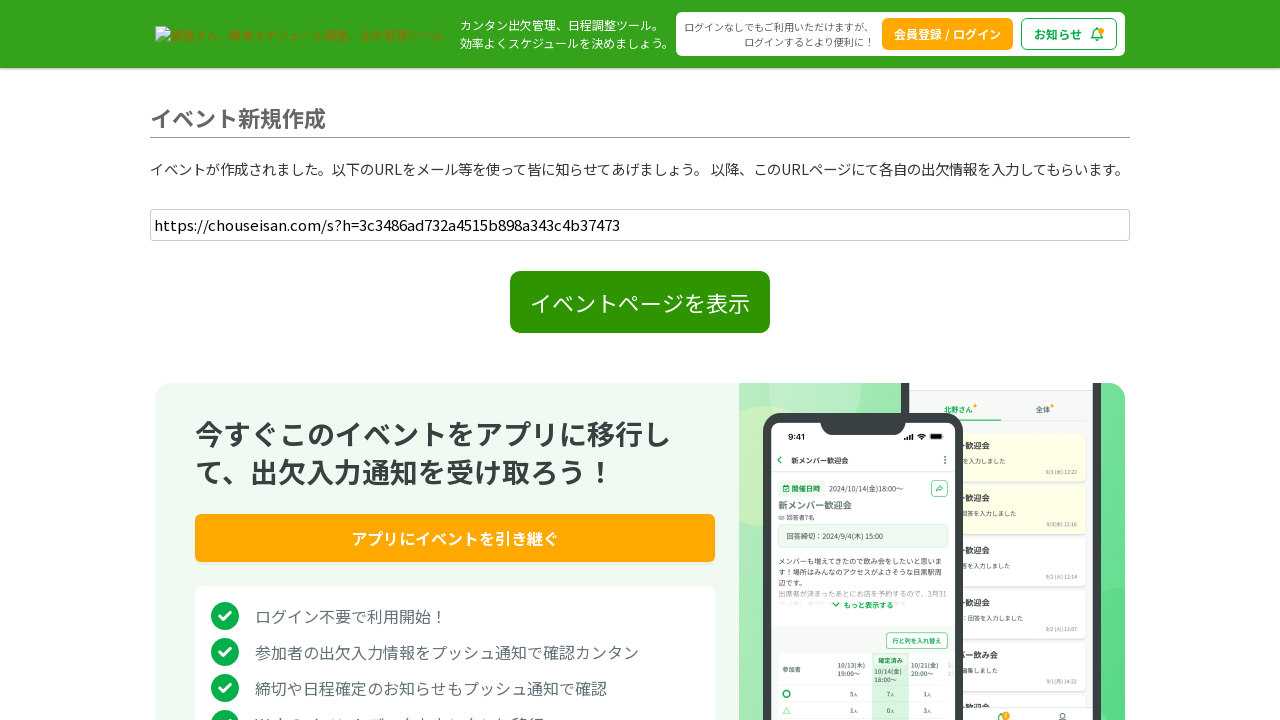

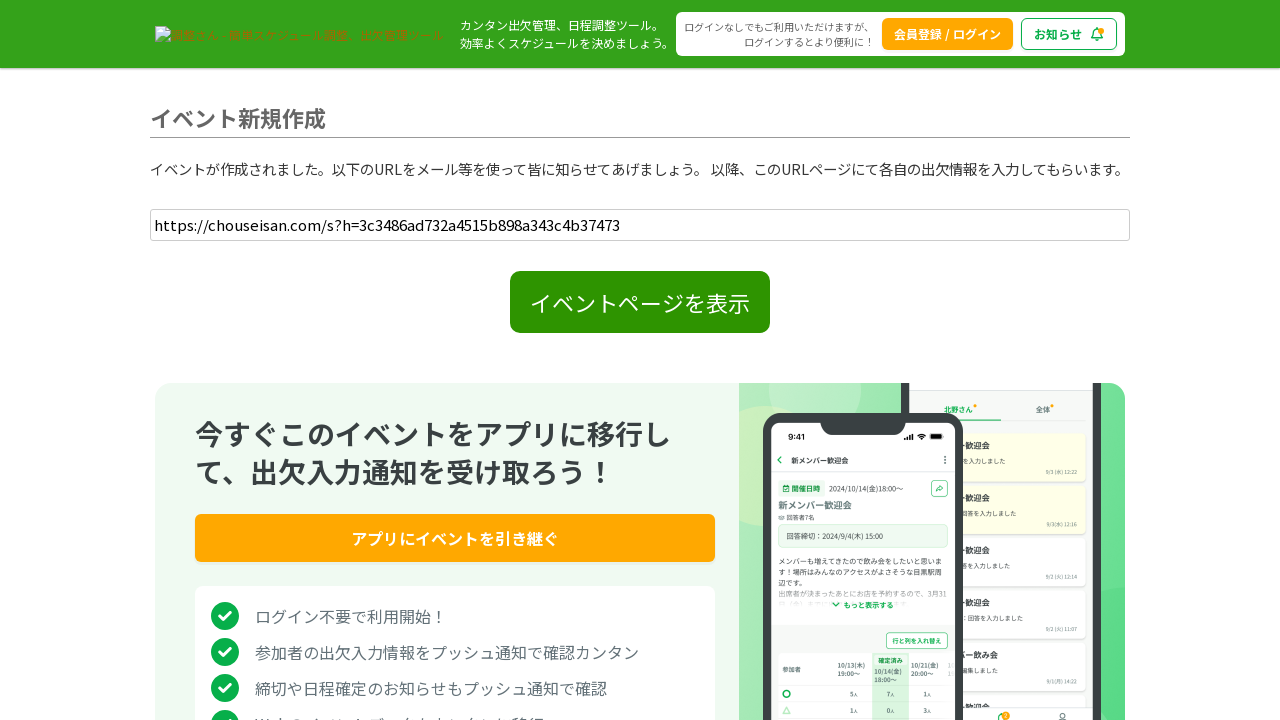